Navigates to the Demoblaze demo store homepage and verifies that product listings are displayed by waiting for product name elements to load.

Starting URL: https://demoblaze.com/index.html

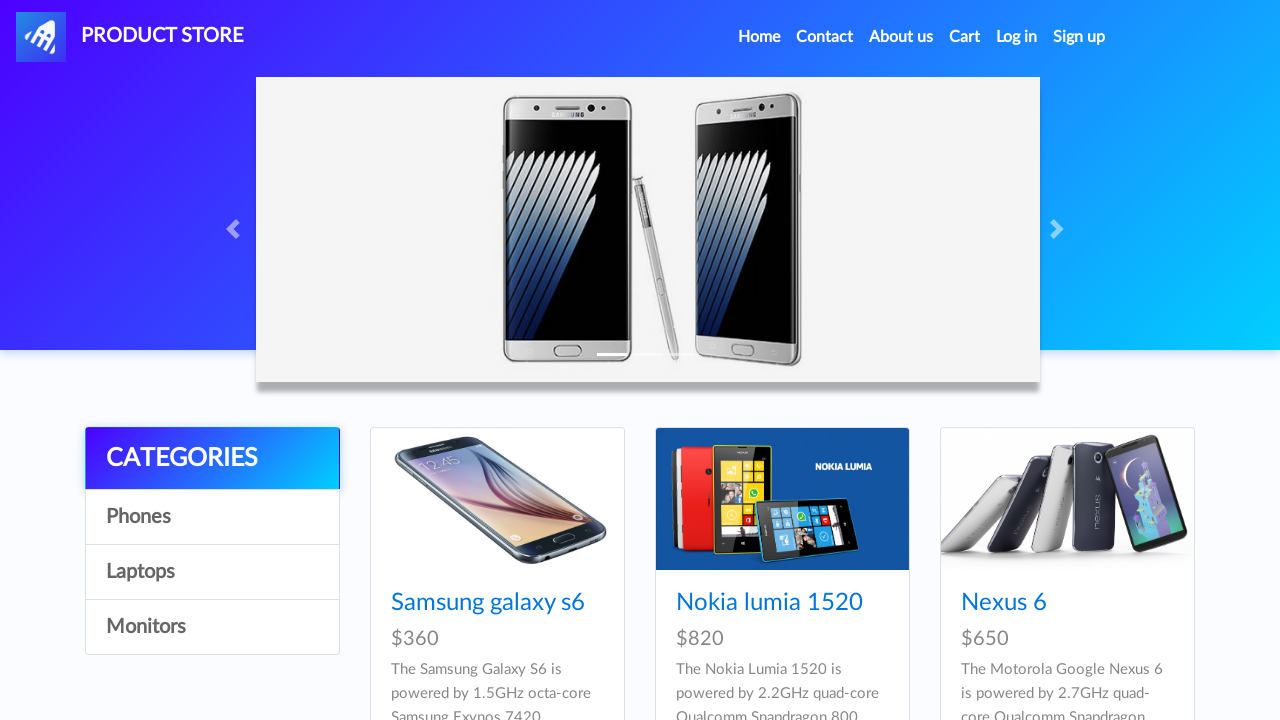

Waited for product name elements to load in product listings
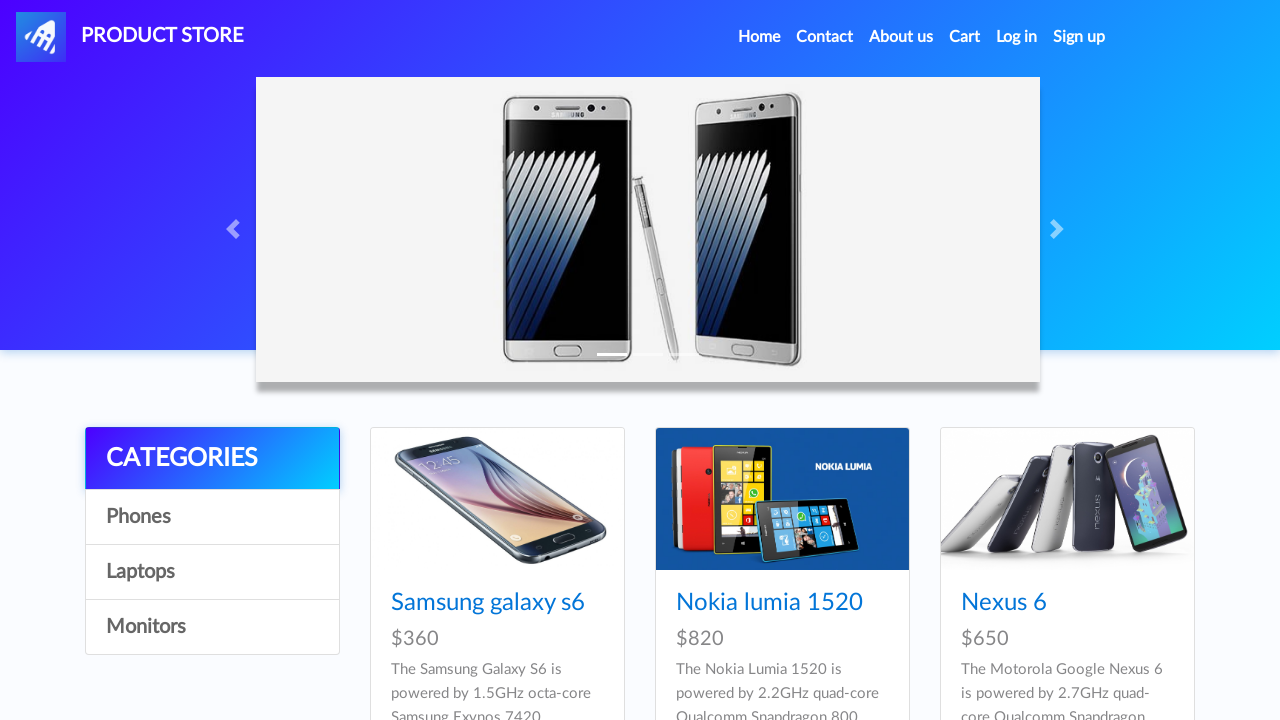

Located all product name elements in the product listings
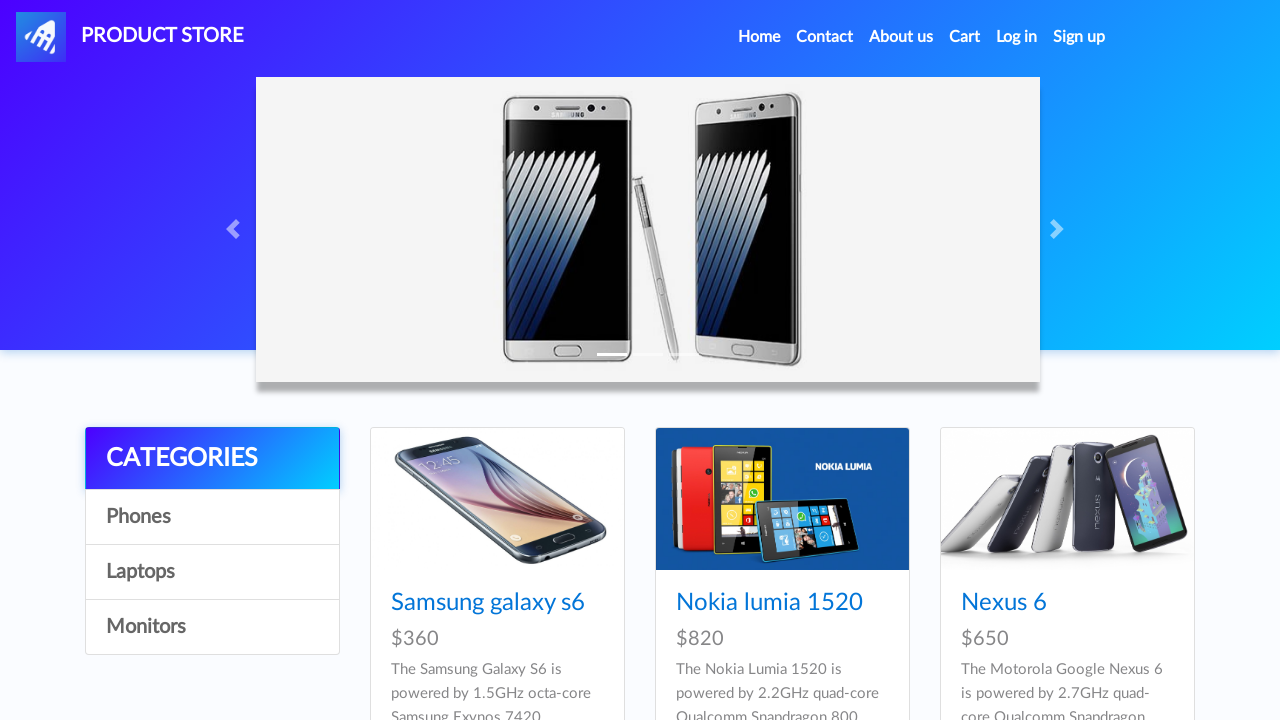

Verified that the first product name element is visible
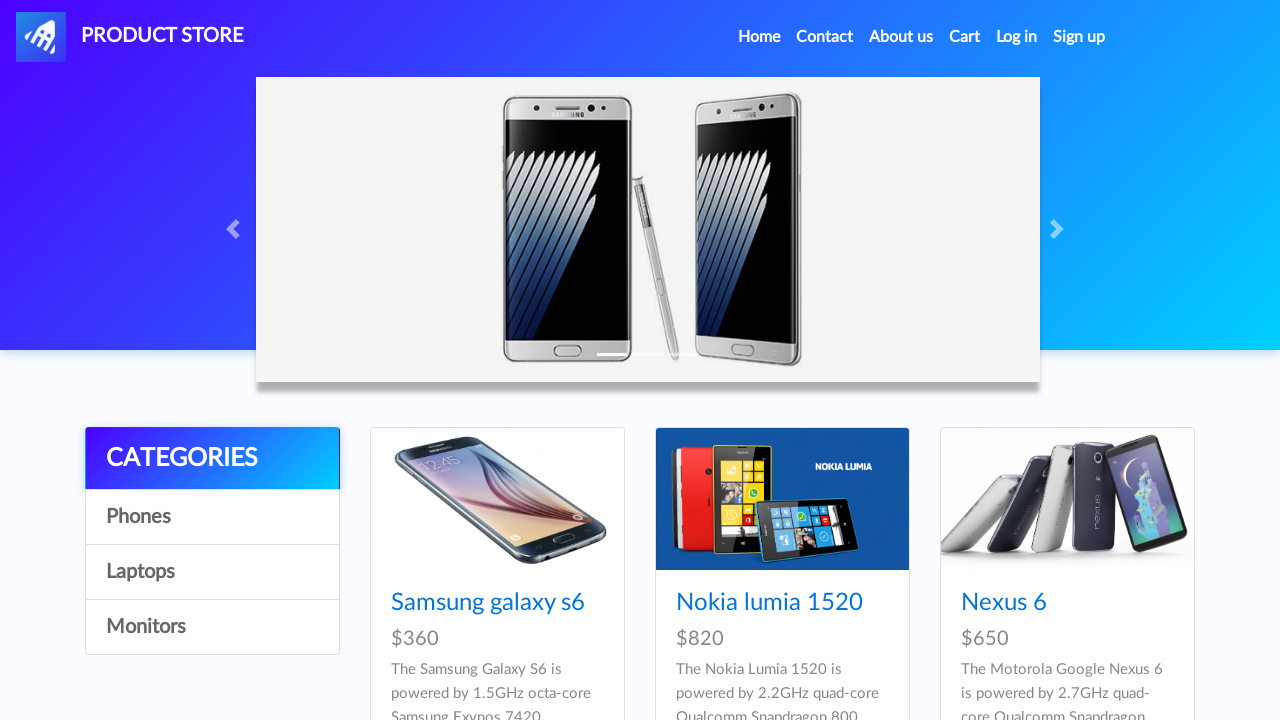

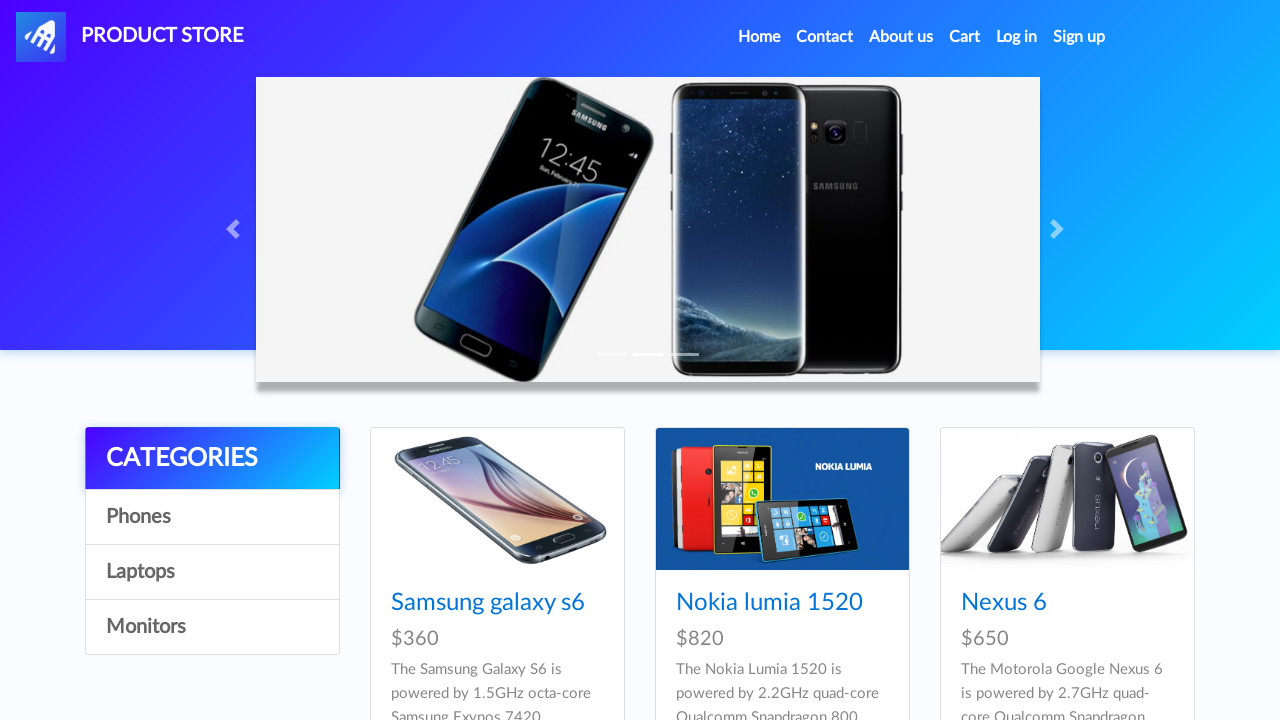